Tests mouse actions on the DemoQA buttons page including double-click, right-click (context click), and regular click operations, verifying that corresponding messages appear.

Starting URL: https://demoqa.com/buttons

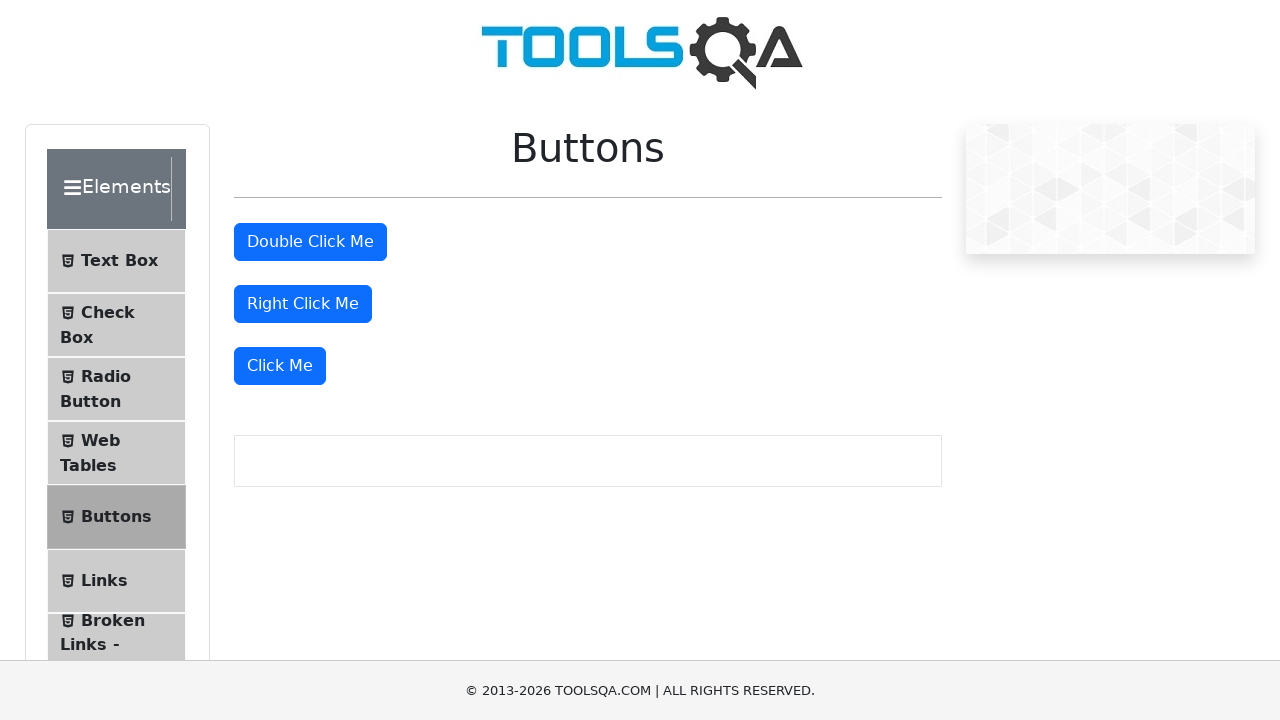

Double-clicked the double click button at (310, 242) on #doubleClickBtn
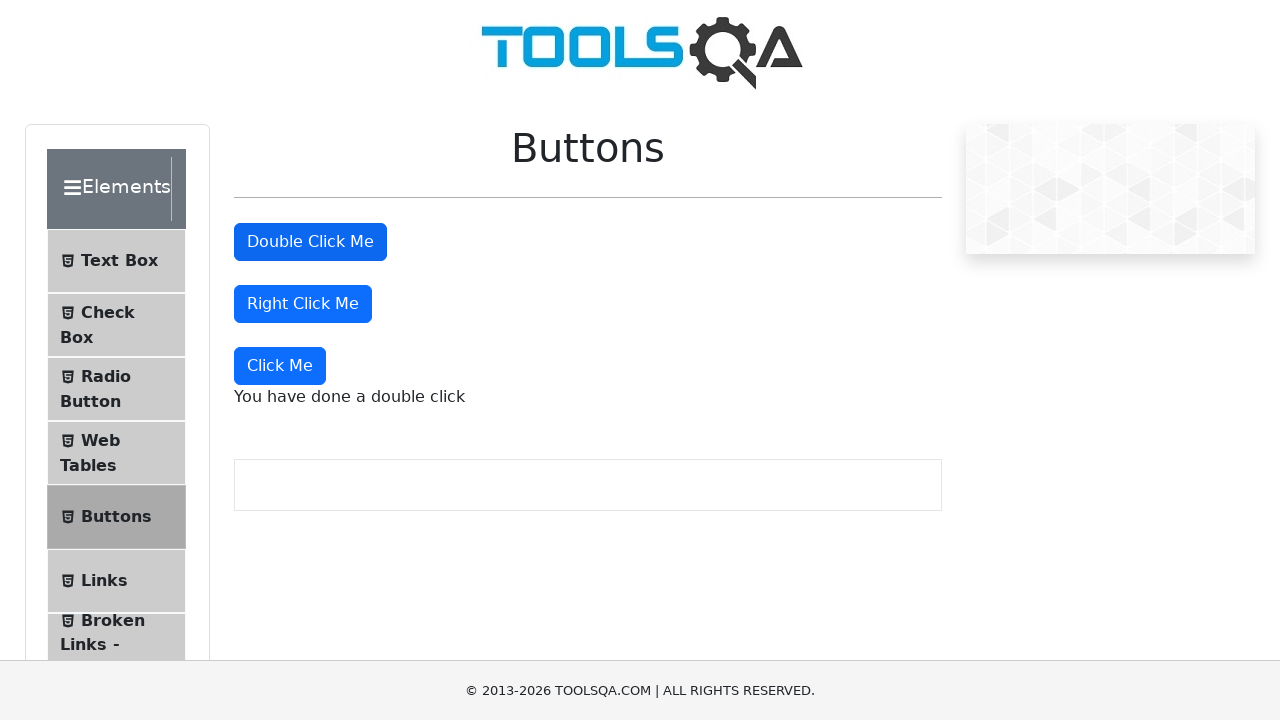

Double click message appeared
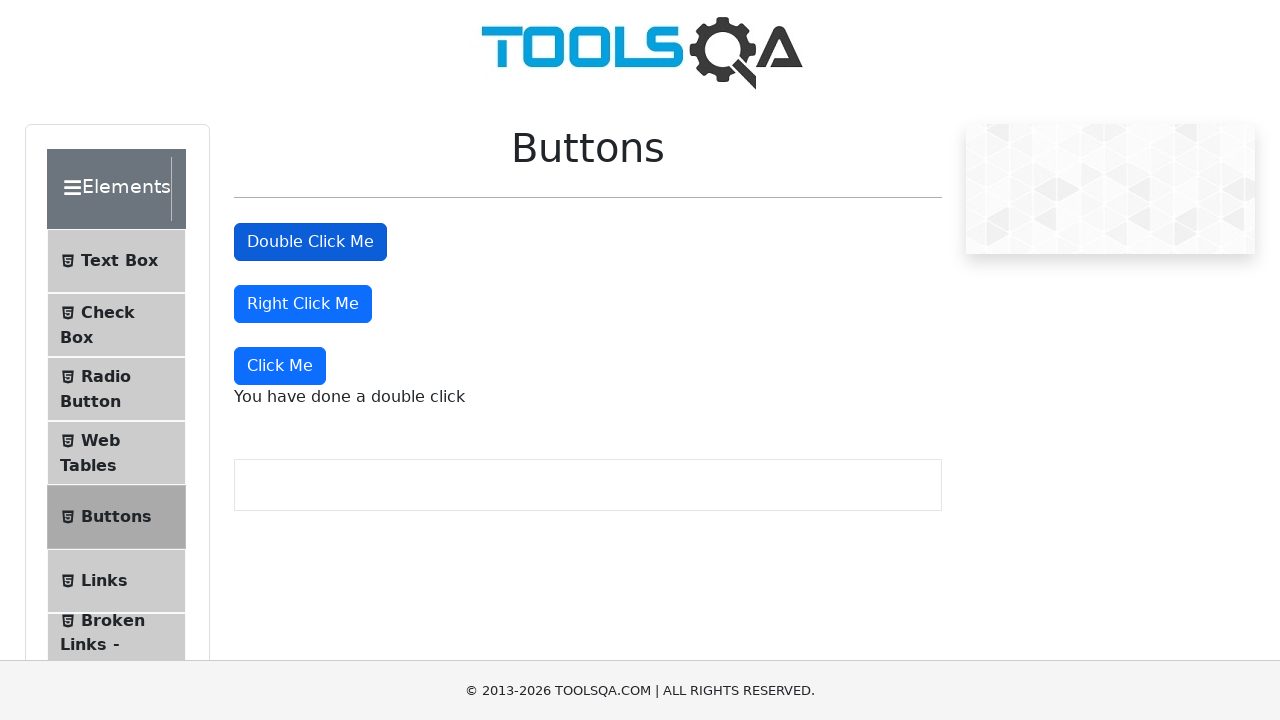

Right-clicked the right click button at (303, 304) on #rightClickBtn
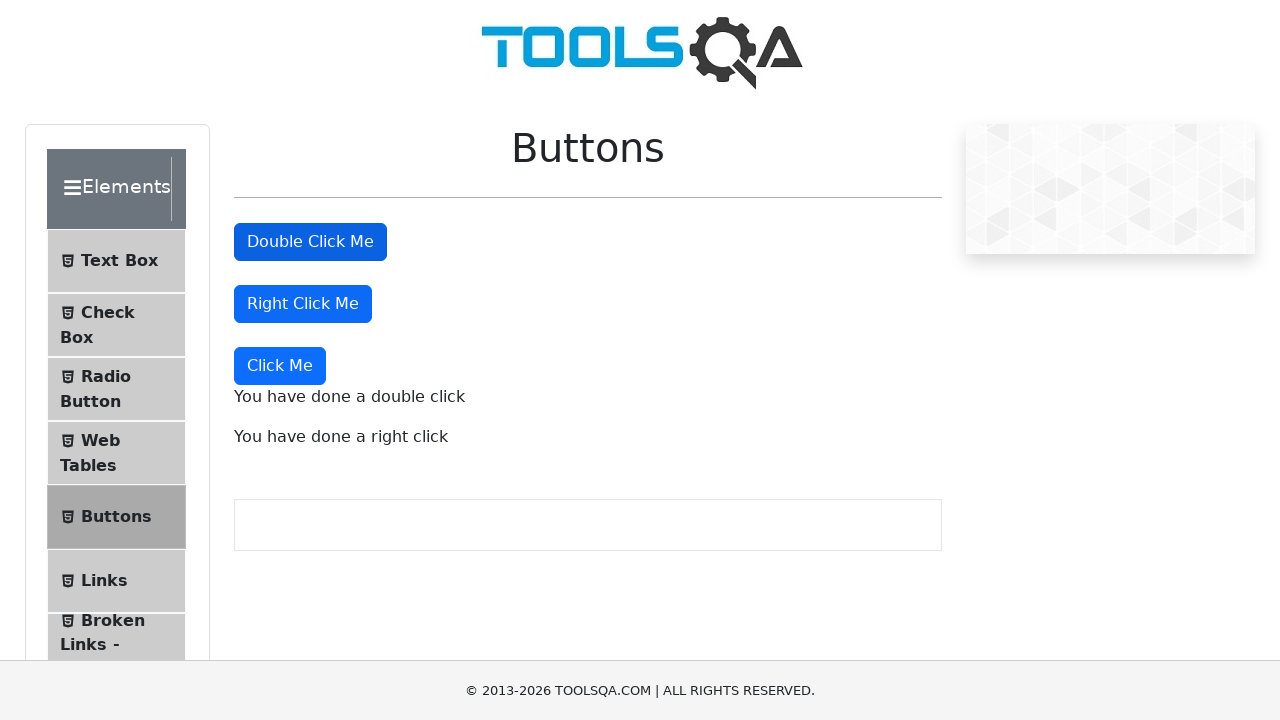

Right click message appeared
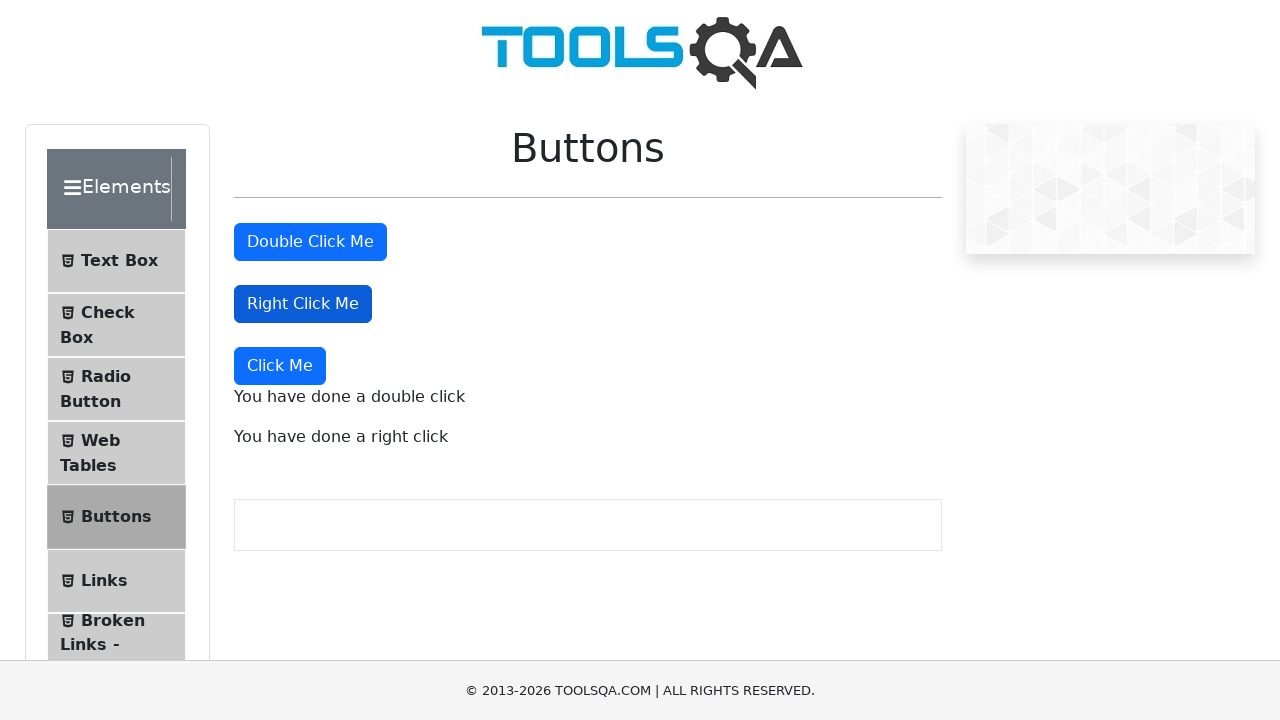

Clicked the 'Click Me' button at (280, 366) on xpath=//button[text()='Click Me']
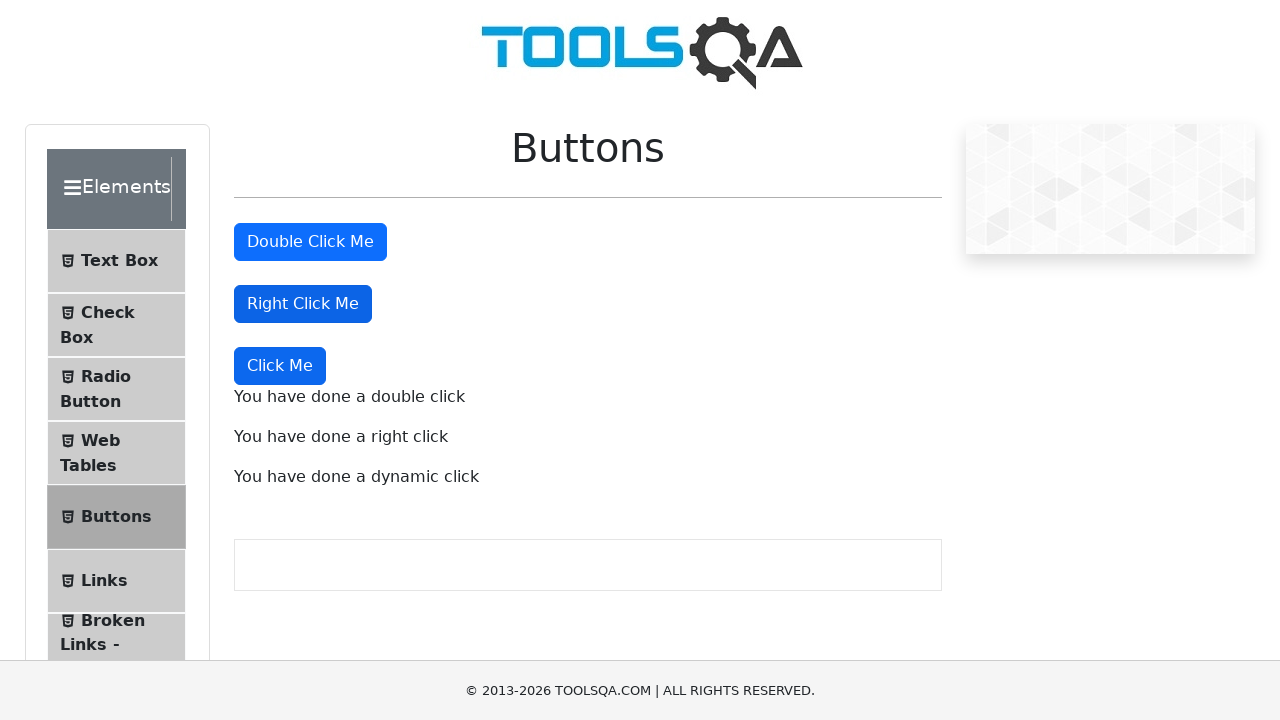

Click message appeared
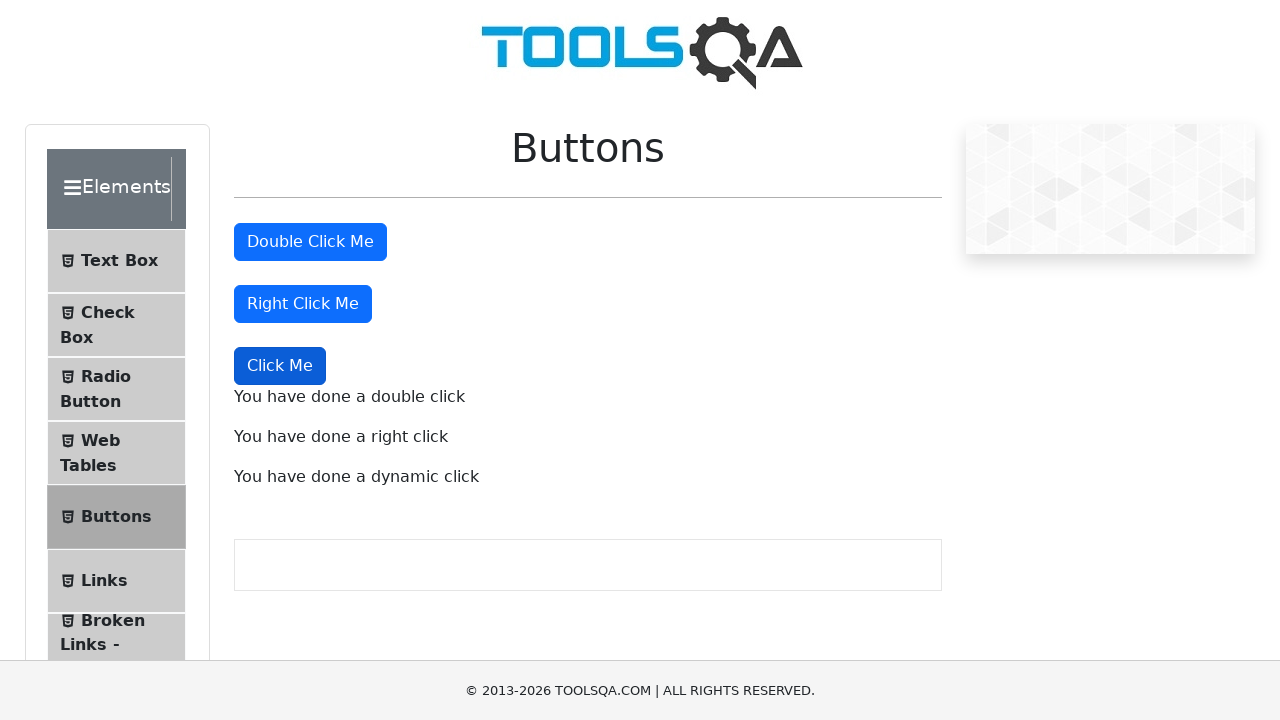

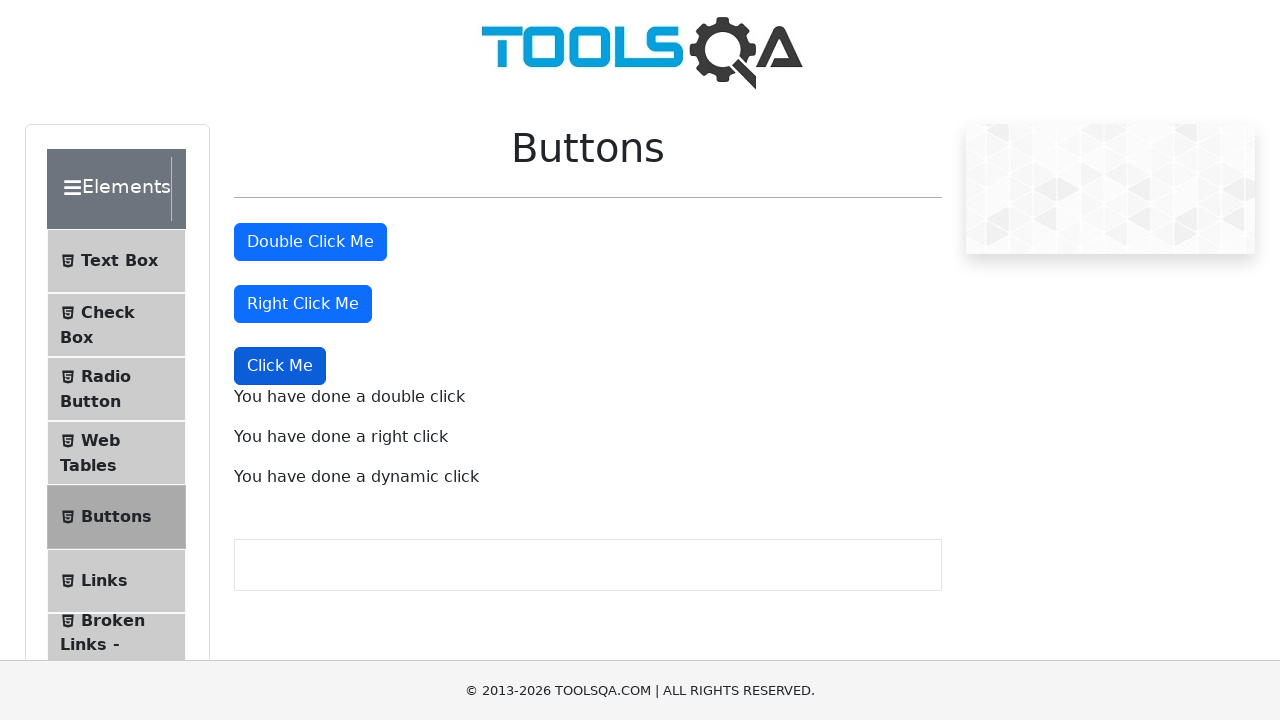